Tests a registration form by filling in personal information fields (name, email, phone, country) and submitting the form, then verifies successful registration message appears.

Starting URL: http://suninjuly.github.io/registration1.html

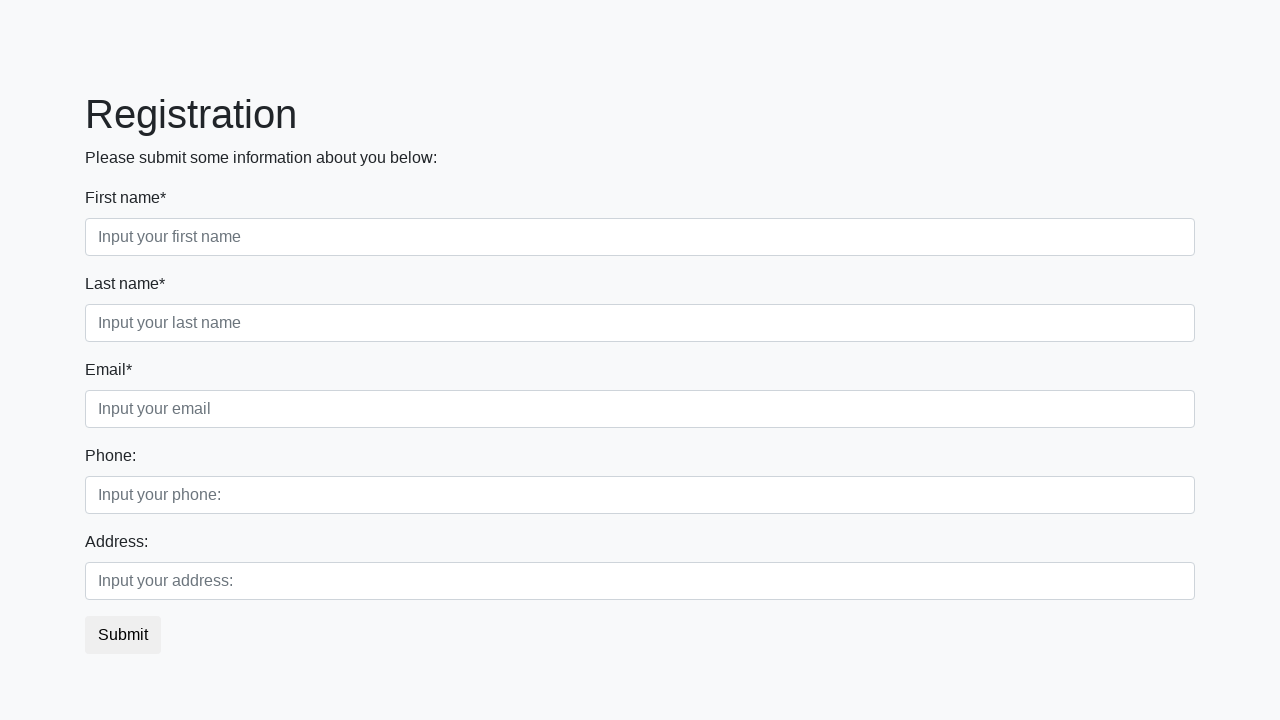

Filled first name field with 'Mikhail' on .first_block .first
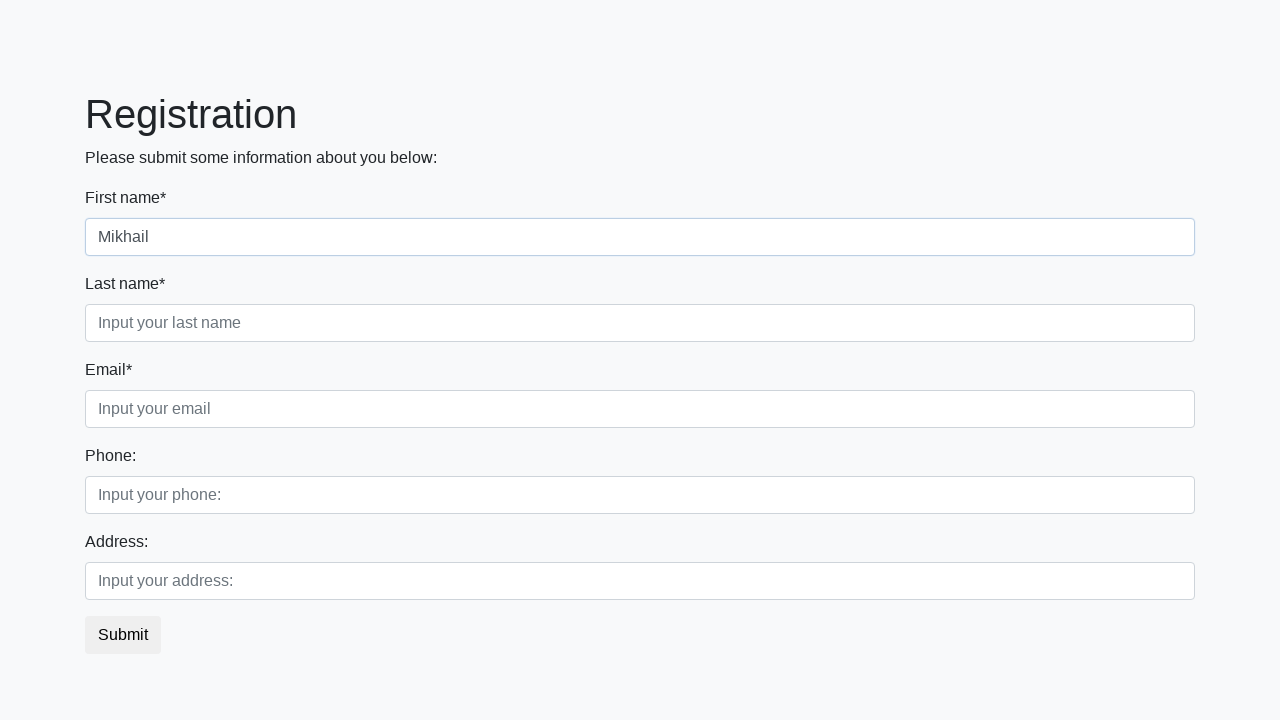

Filled last name field with 'Petrov' on .first_block .second
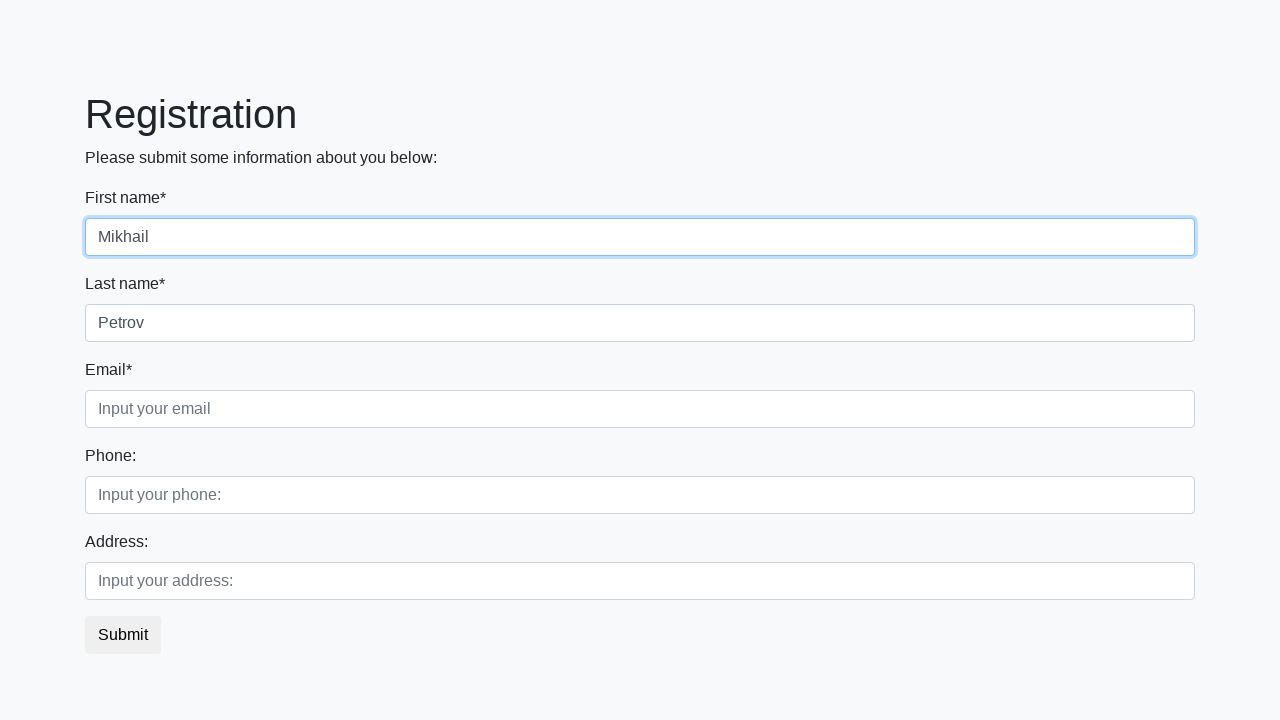

Filled email field with 'mikhail.petrov@example.com' on .first_block .third
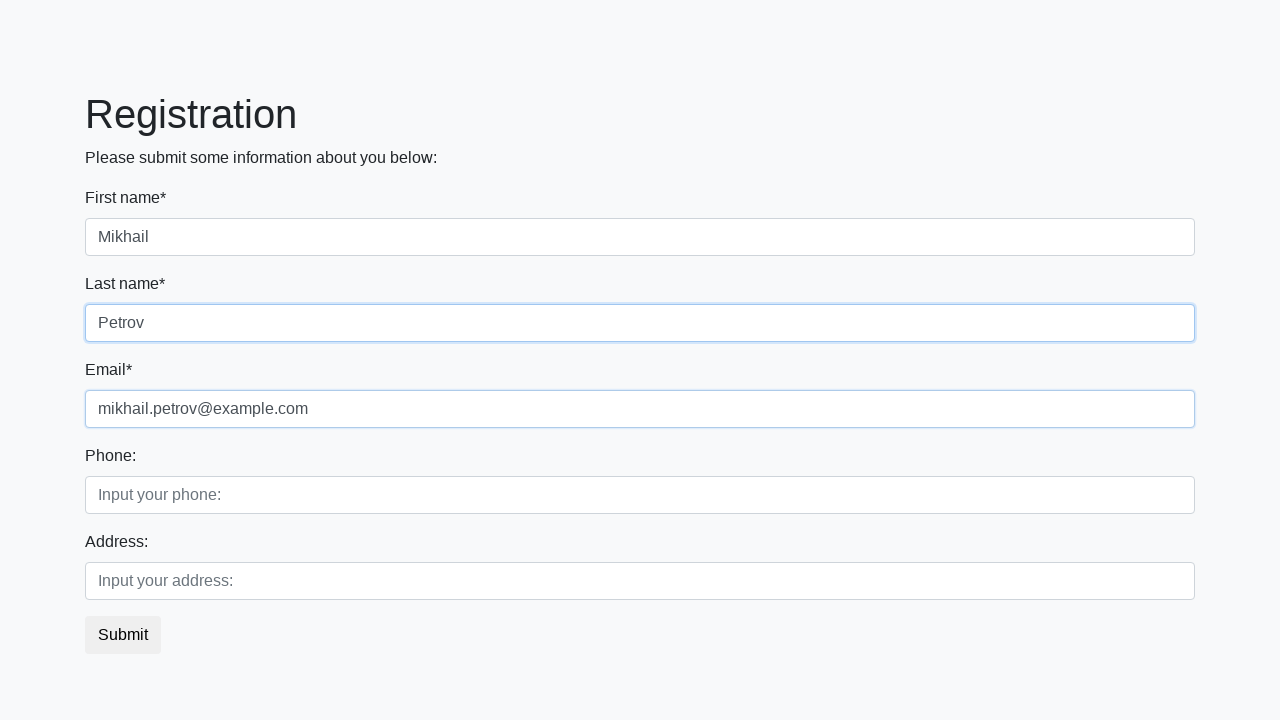

Filled phone number field with '+79123456789' on .second_block .first
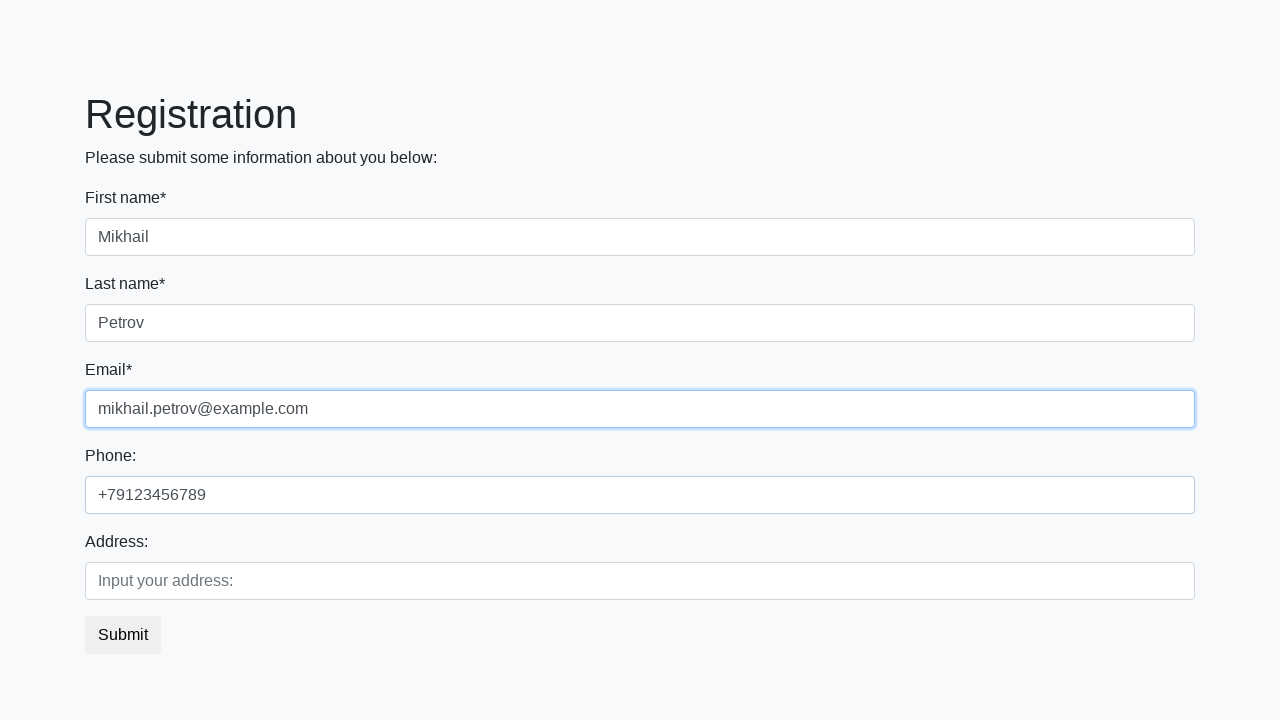

Filled country field with 'Russia' on .second_block .second
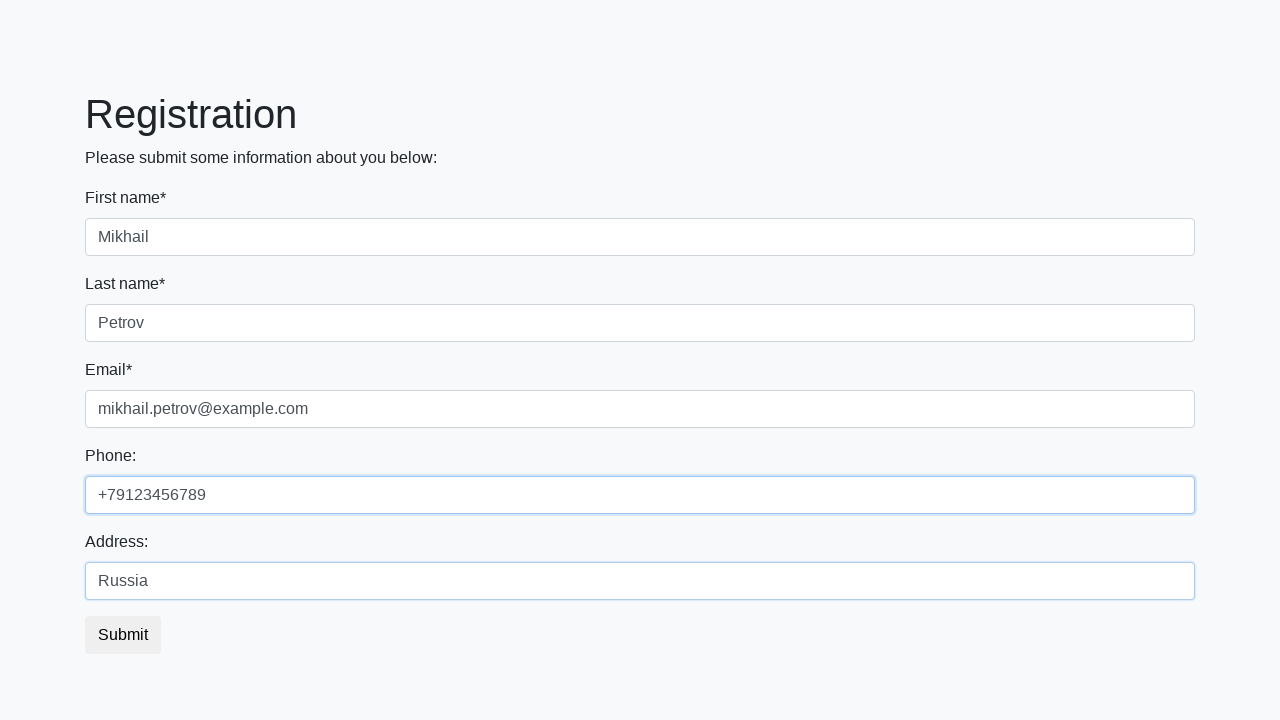

Clicked submit button to register at (123, 635) on button.btn
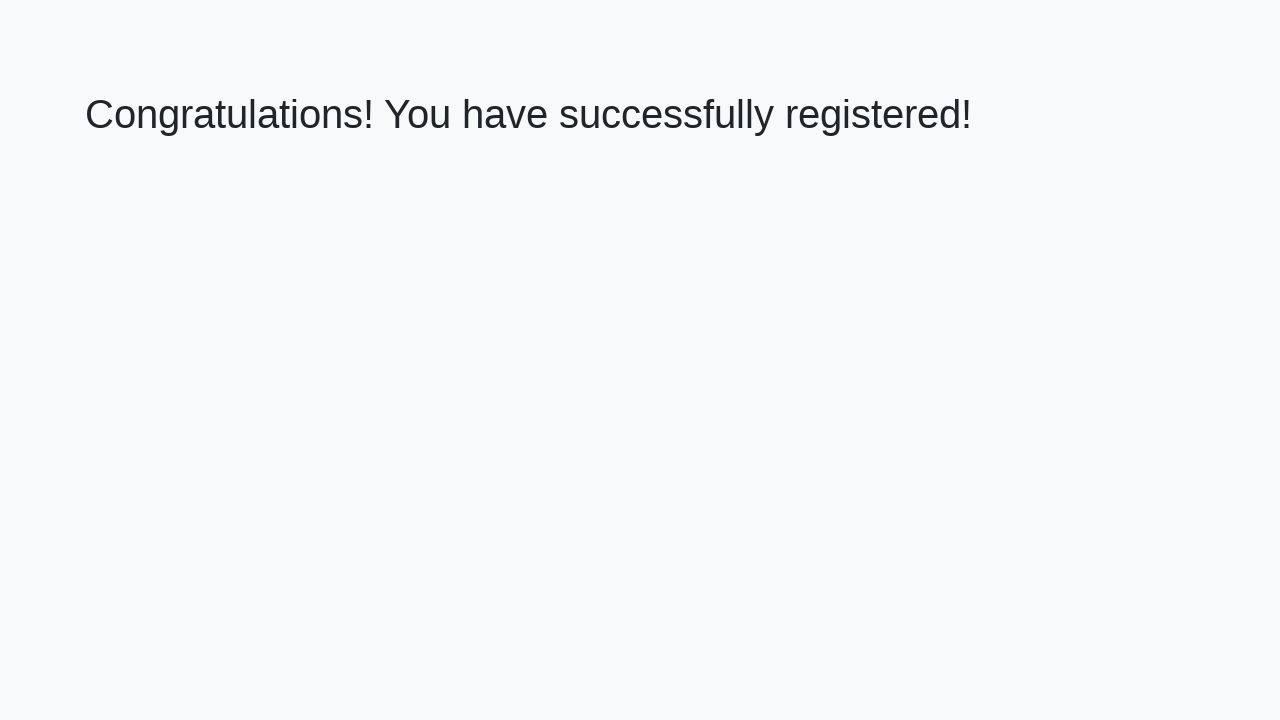

Success message appeared - registration completed
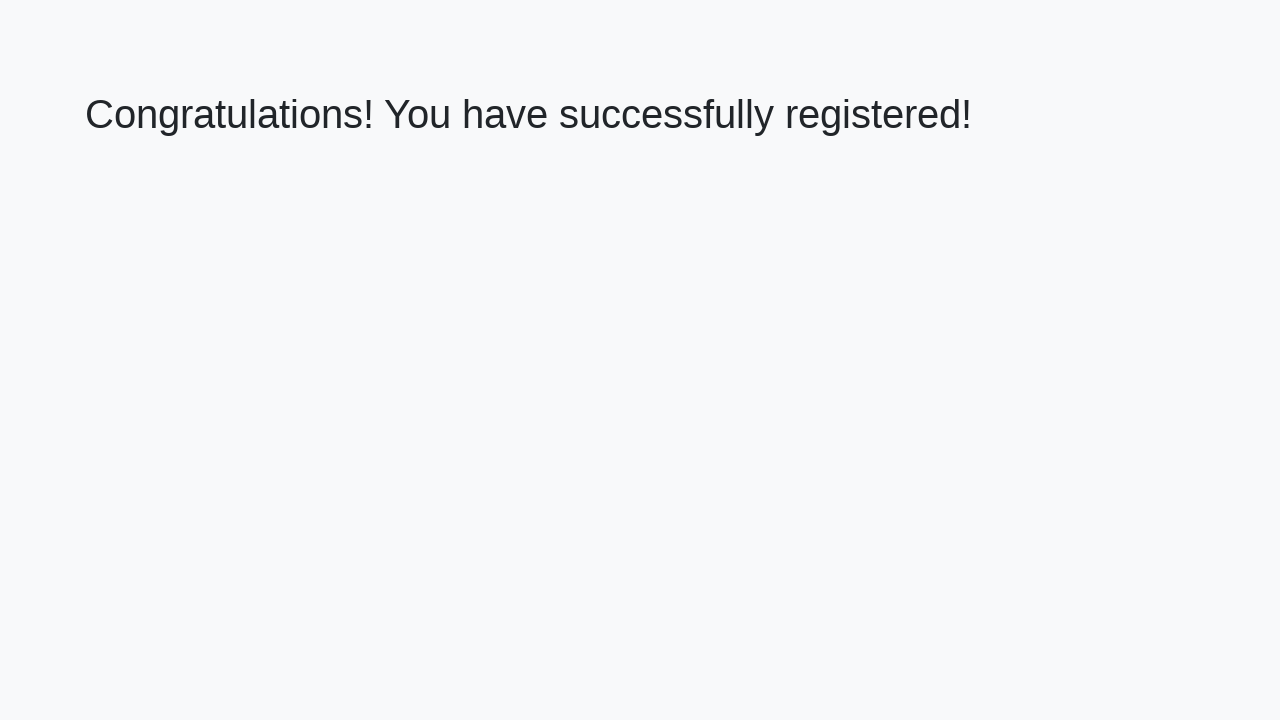

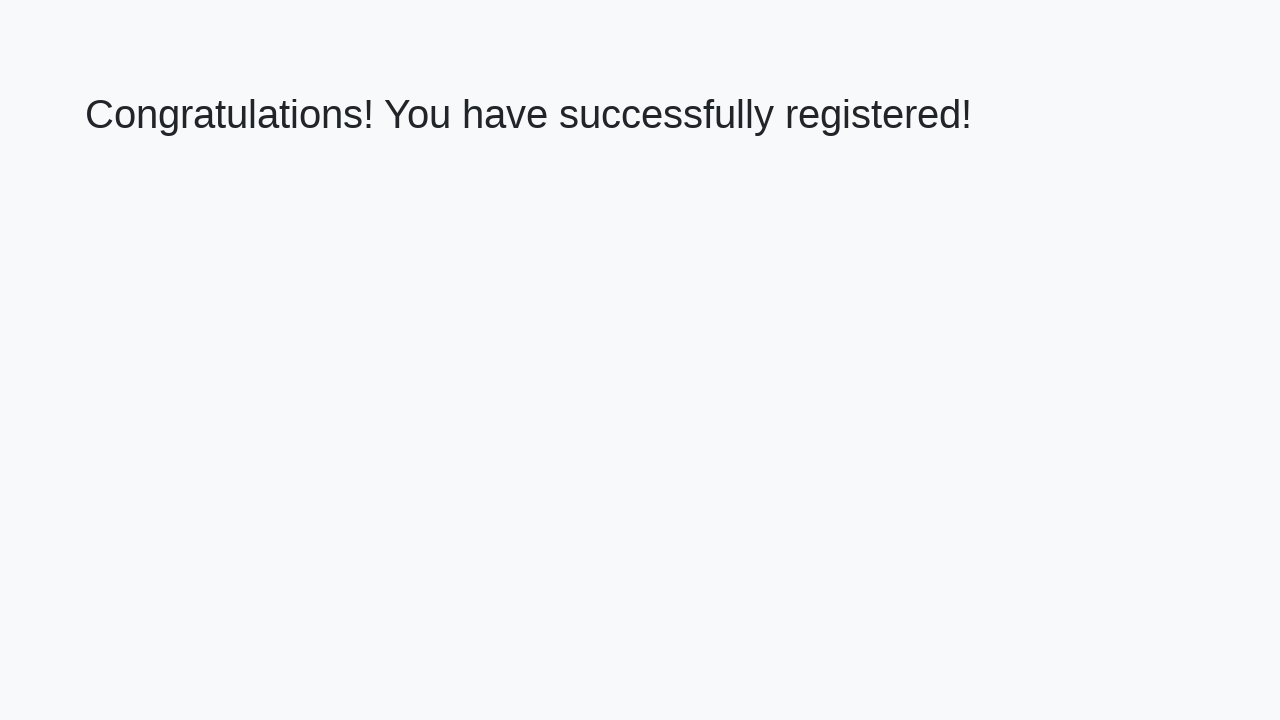